Tests drag and drop functionality on jQuery UI demo page by dragging an element and dropping it onto a target area

Starting URL: https://jqueryui.com/droppable/

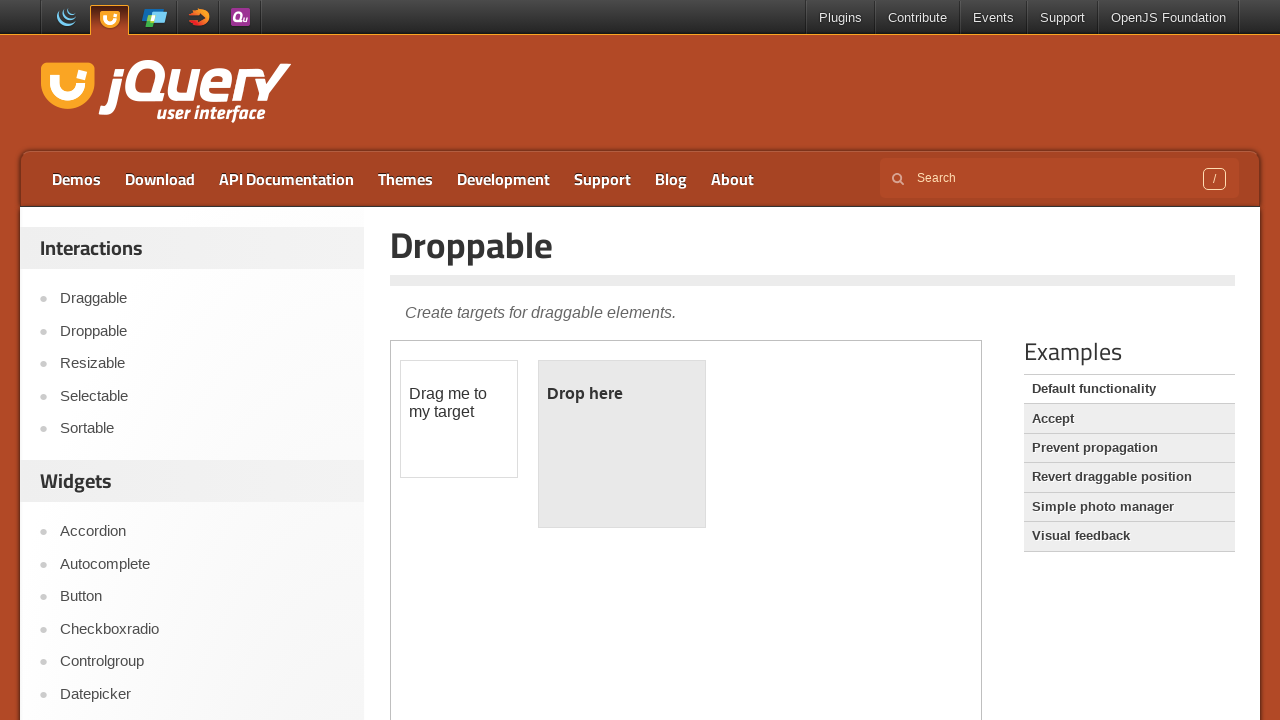

Navigated to jQuery UI droppable demo page
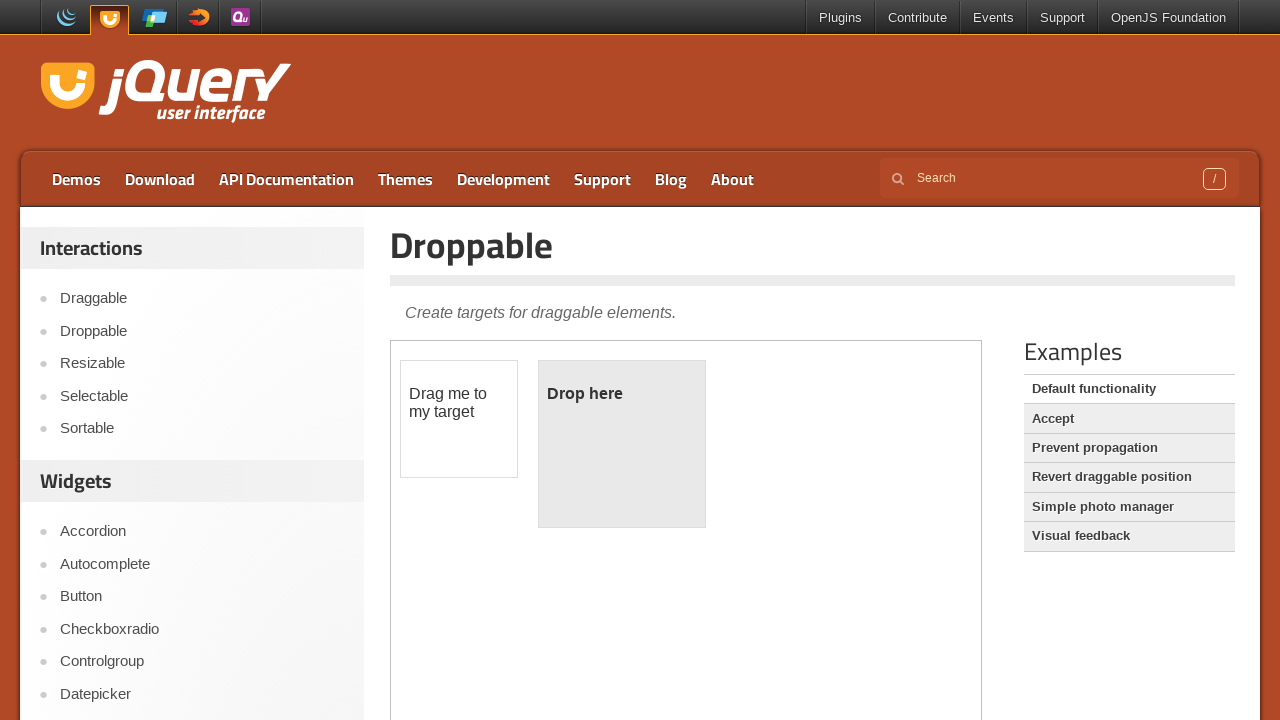

Located demo iframe
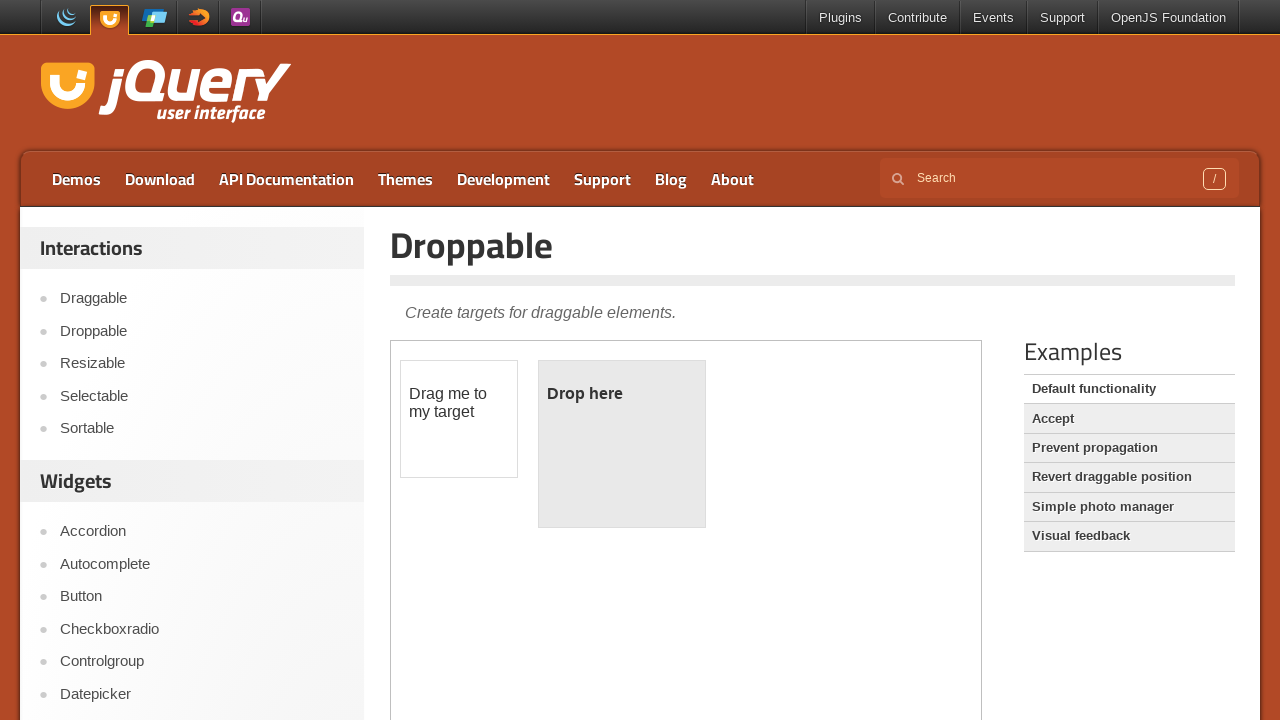

Located draggable element
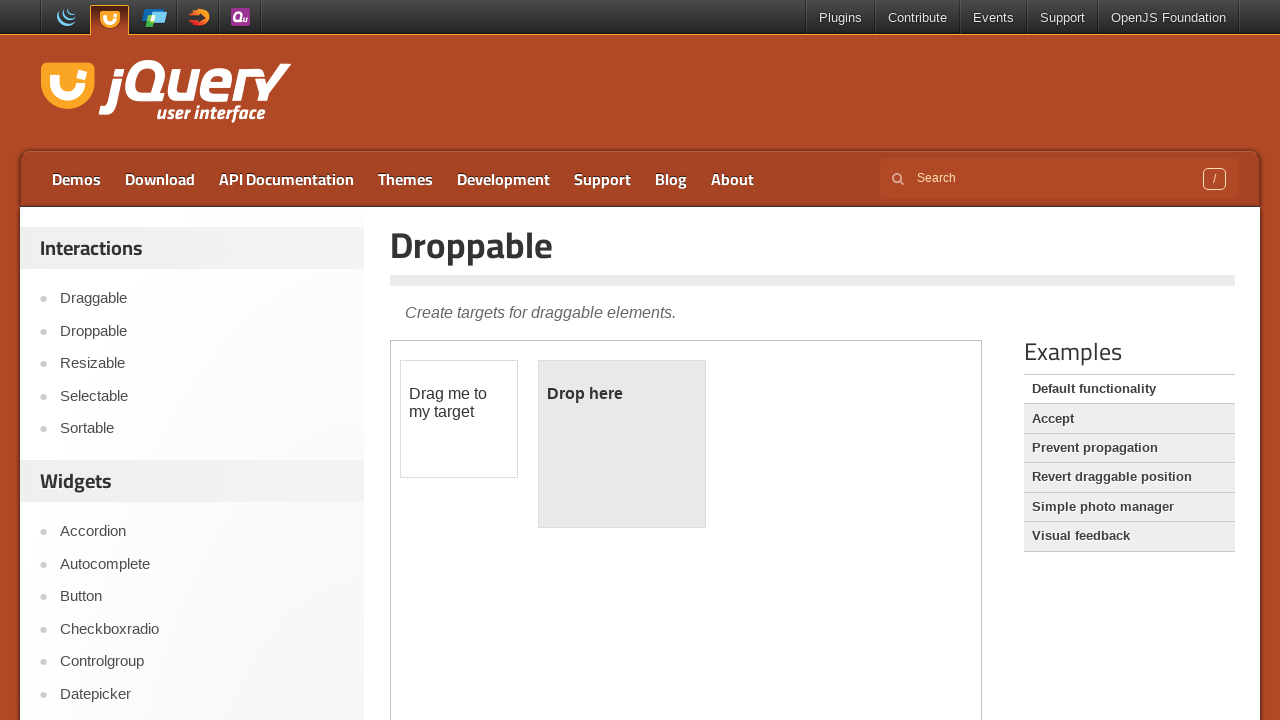

Located droppable element
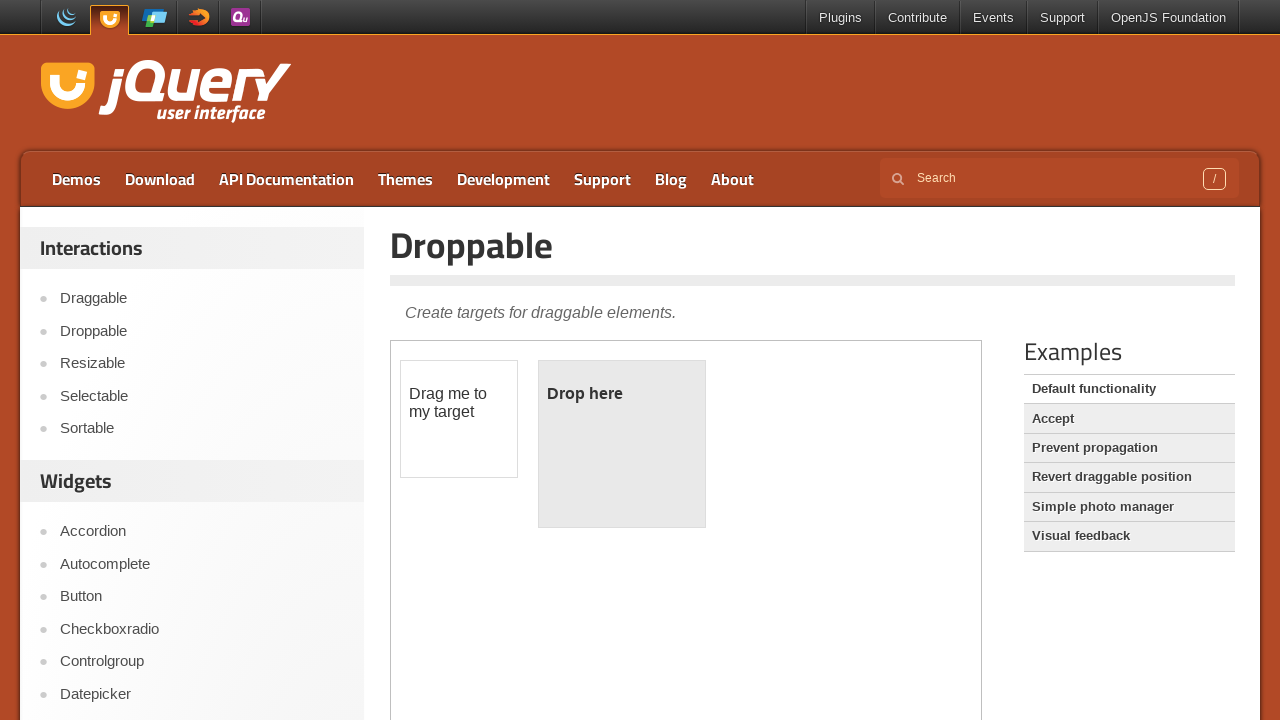

Dragged element to drop target at (622, 444)
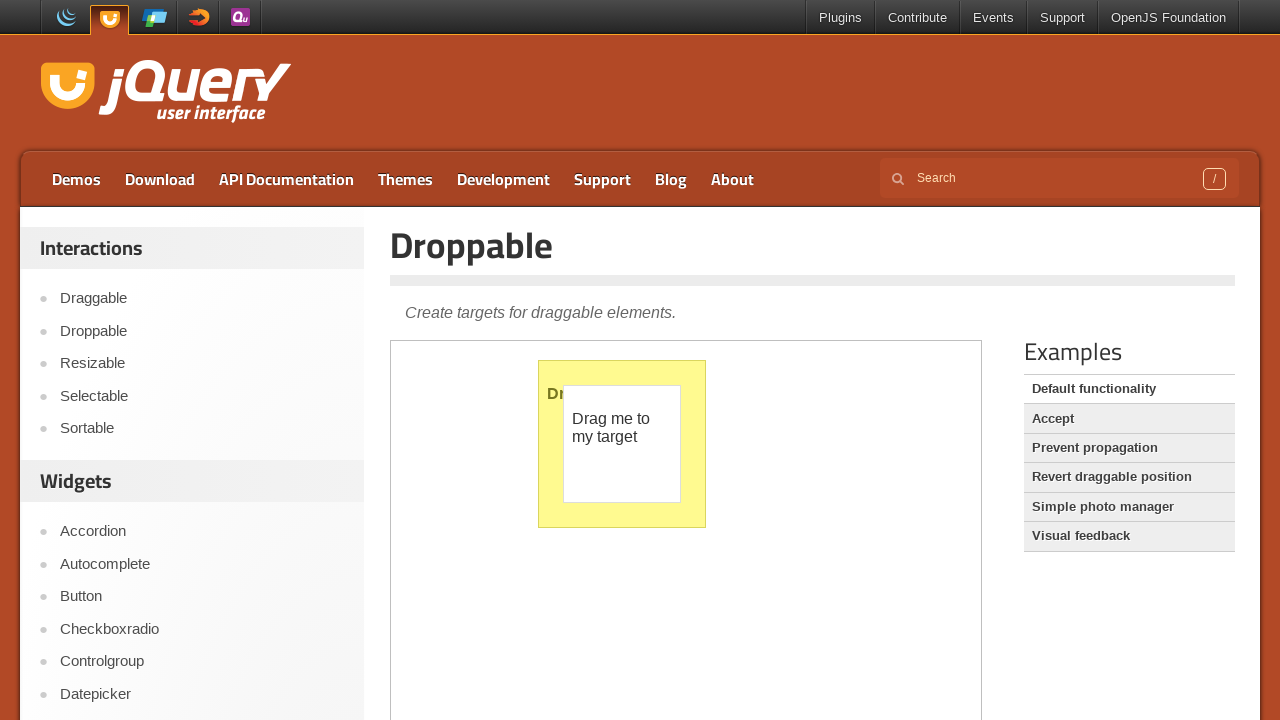

Retrieved text from droppable element to verify drop result
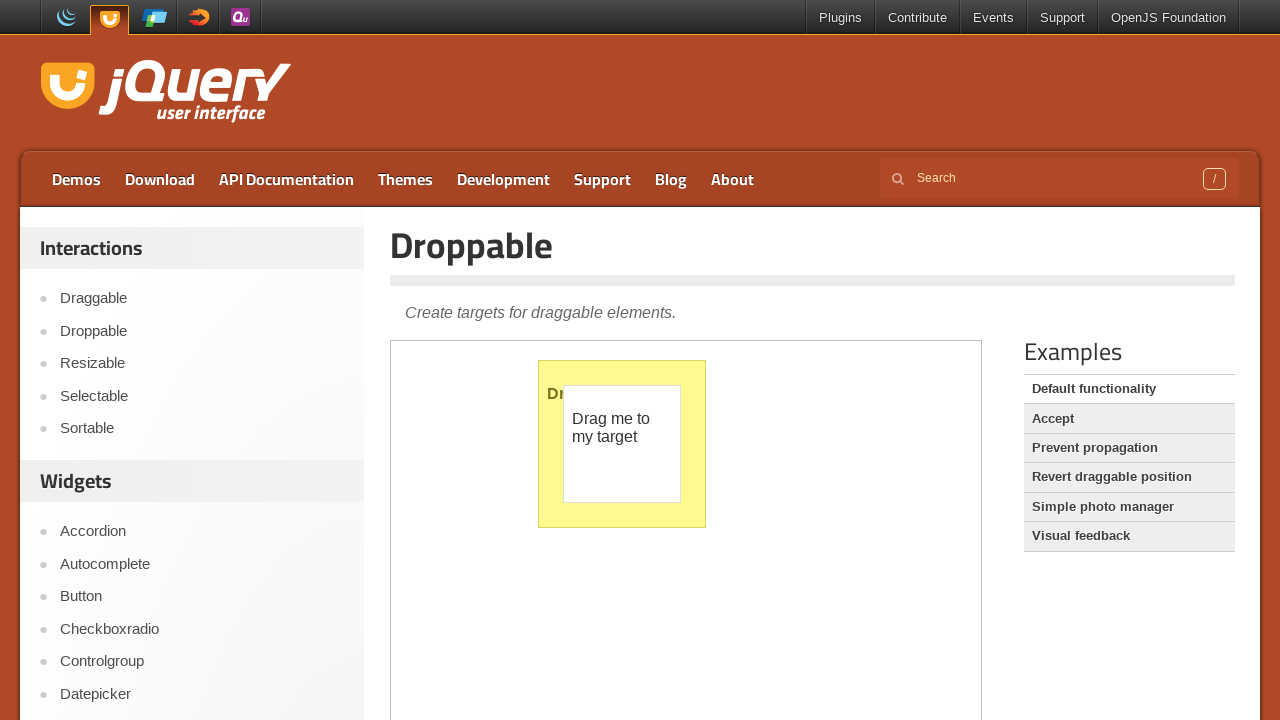

Verified drag and drop was successful - element shows 'Dropped!' text
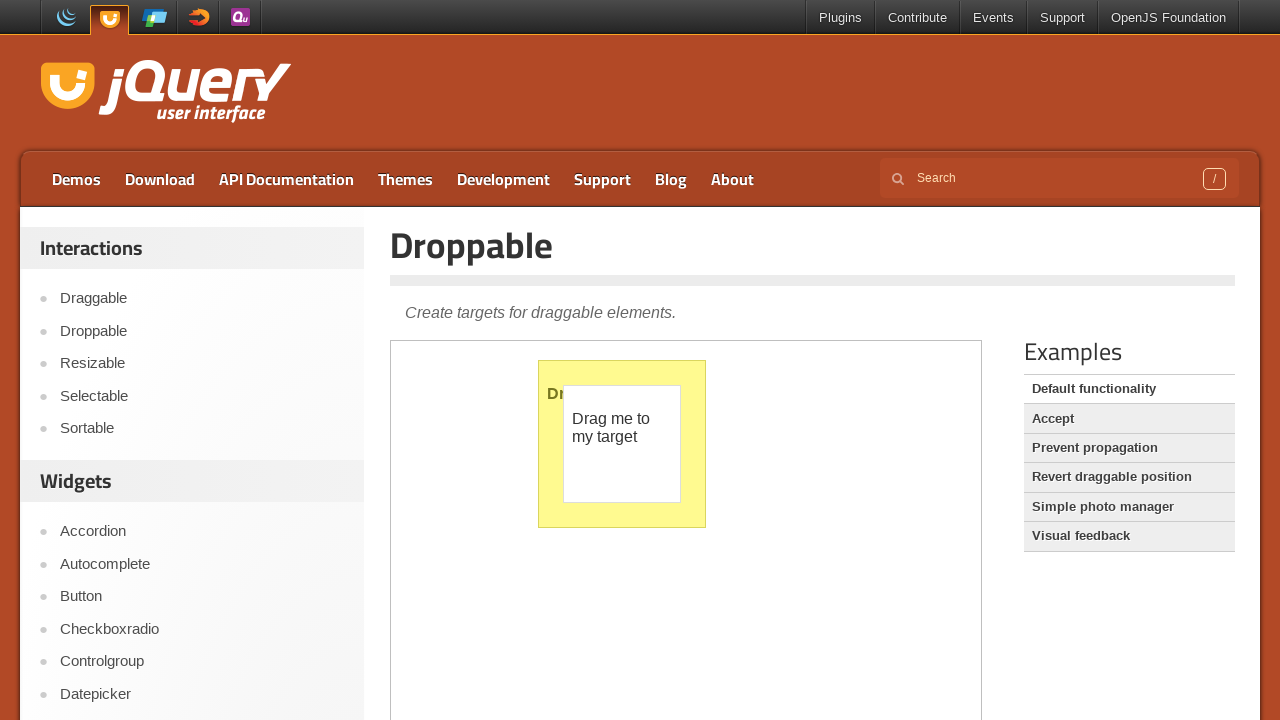

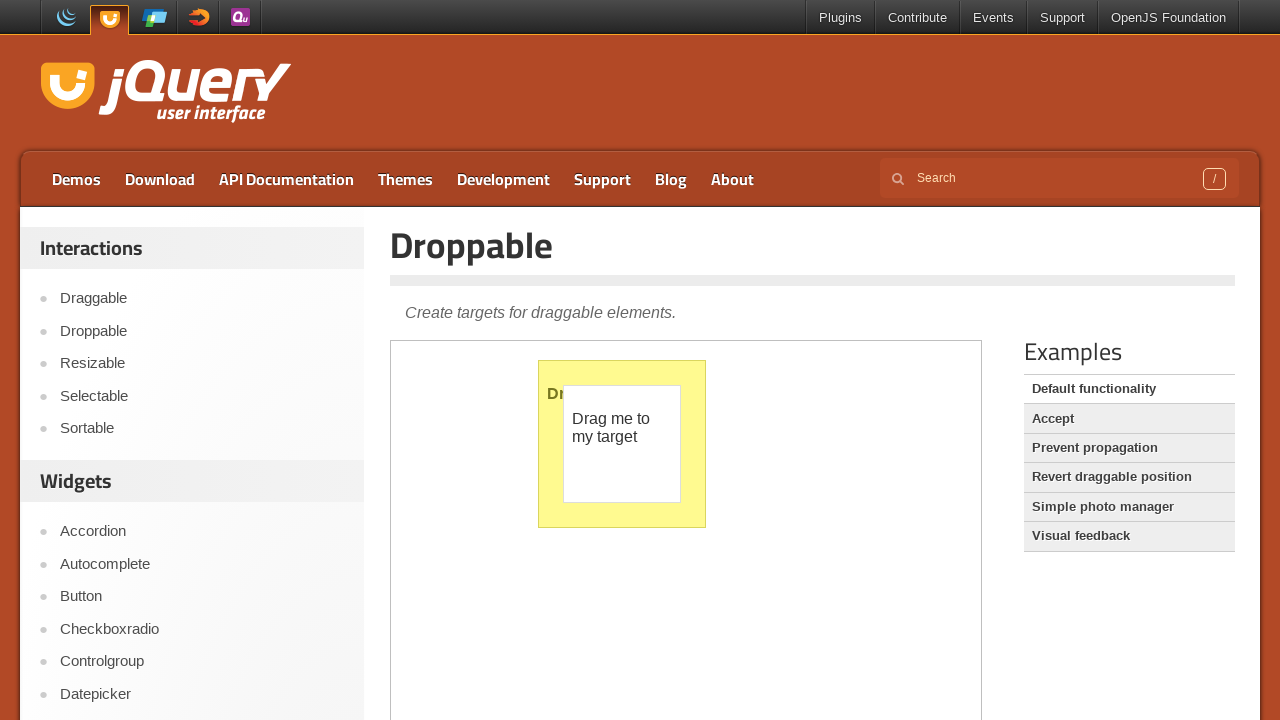